Tests adding a new employee by clicking the add employee button, selecting the new employee, and filling in the name, phone, and title fields

Starting URL: https://devmountain-qa.github.io/employee-manager/1.2_Version/index.html

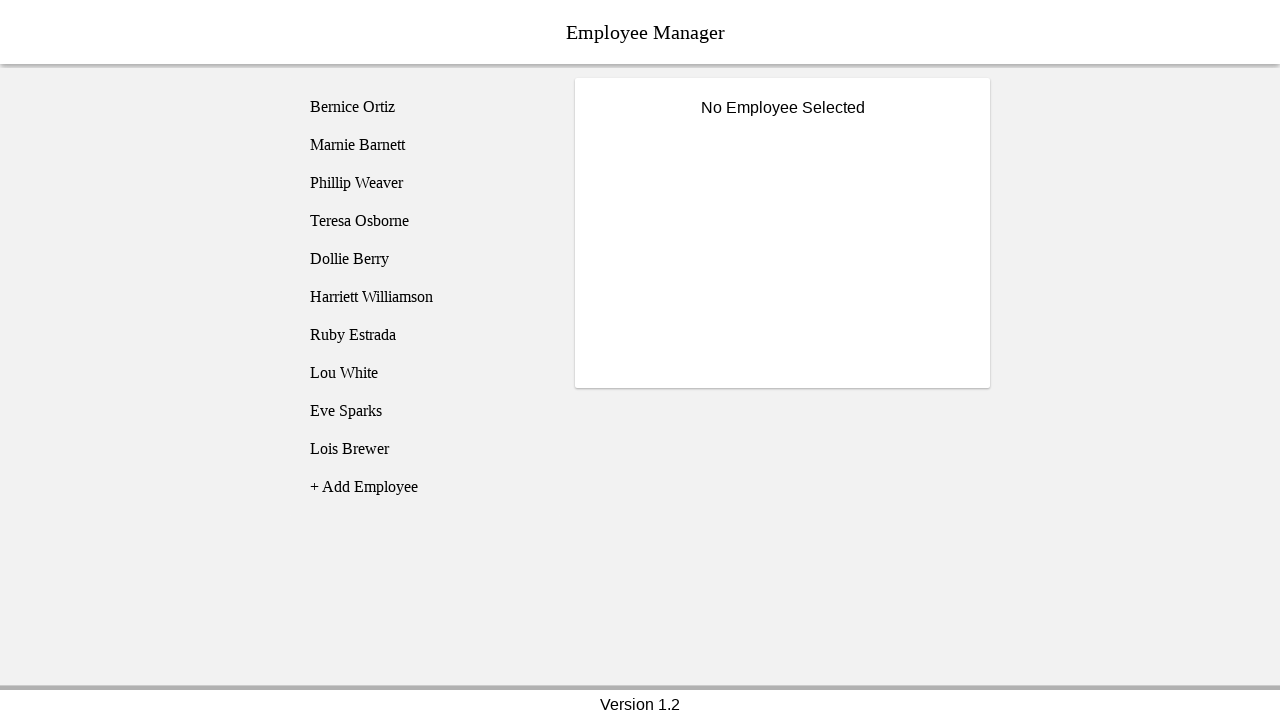

Waited for page header to be visible
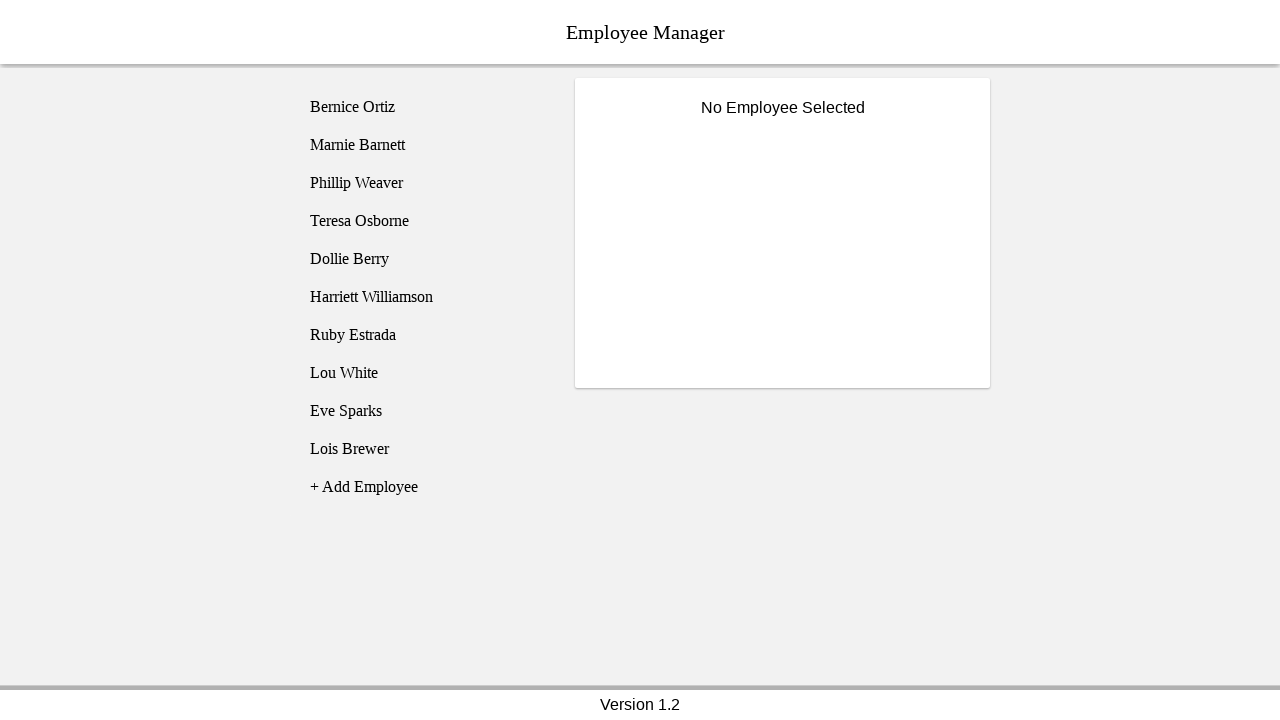

Clicked add employee button at (425, 487) on li[name="addEmployee"]
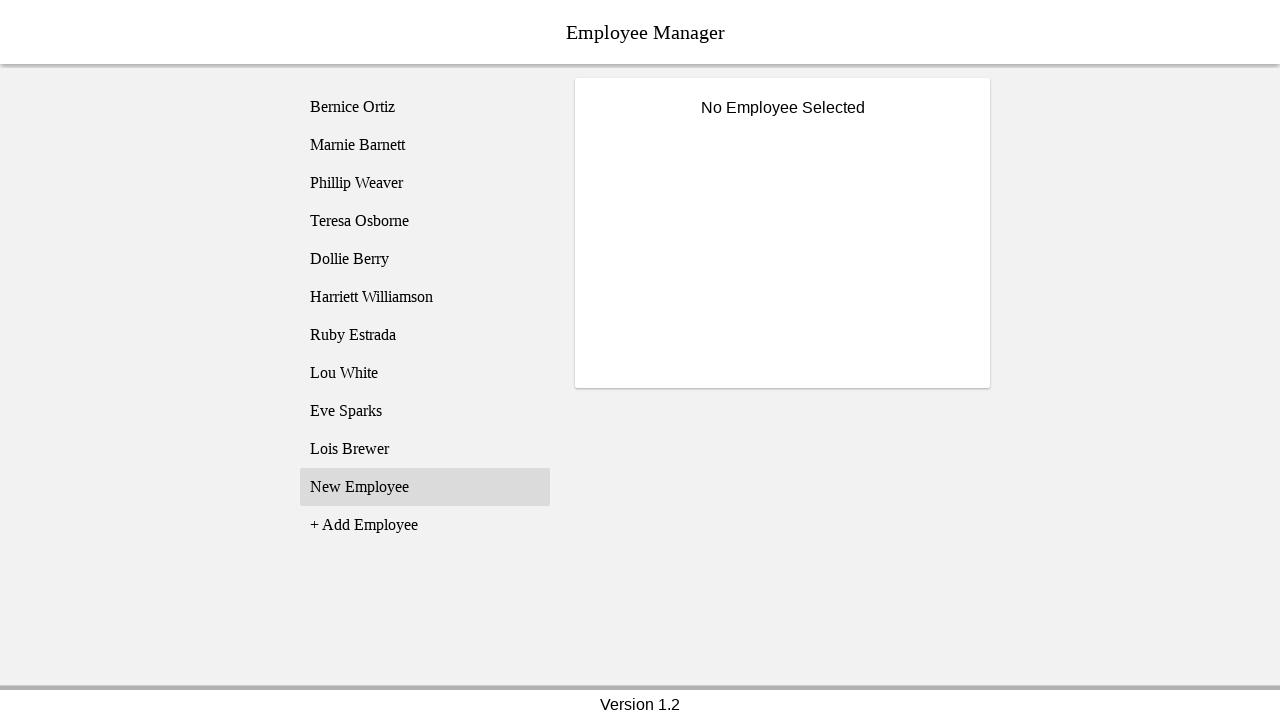

Selected the new employee entry at (425, 487) on [name="employee11"]
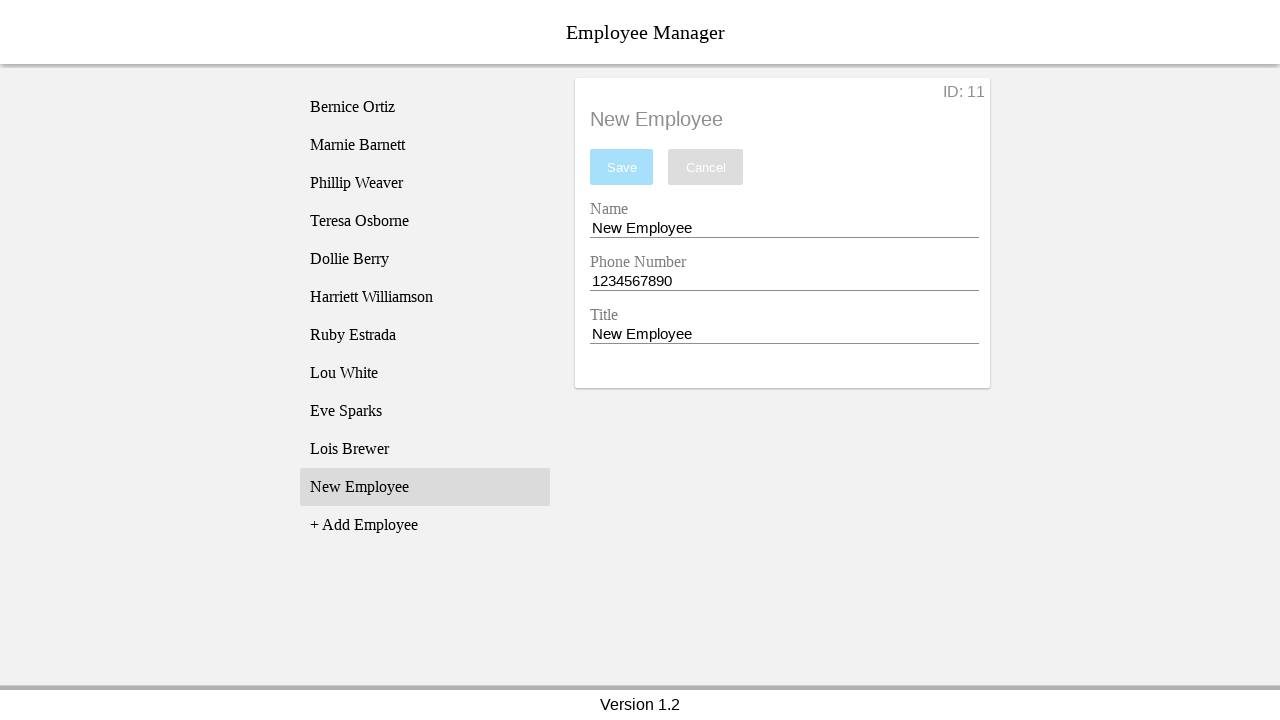

Clicked on name input field at (784, 228) on input[name="nameEntry"]
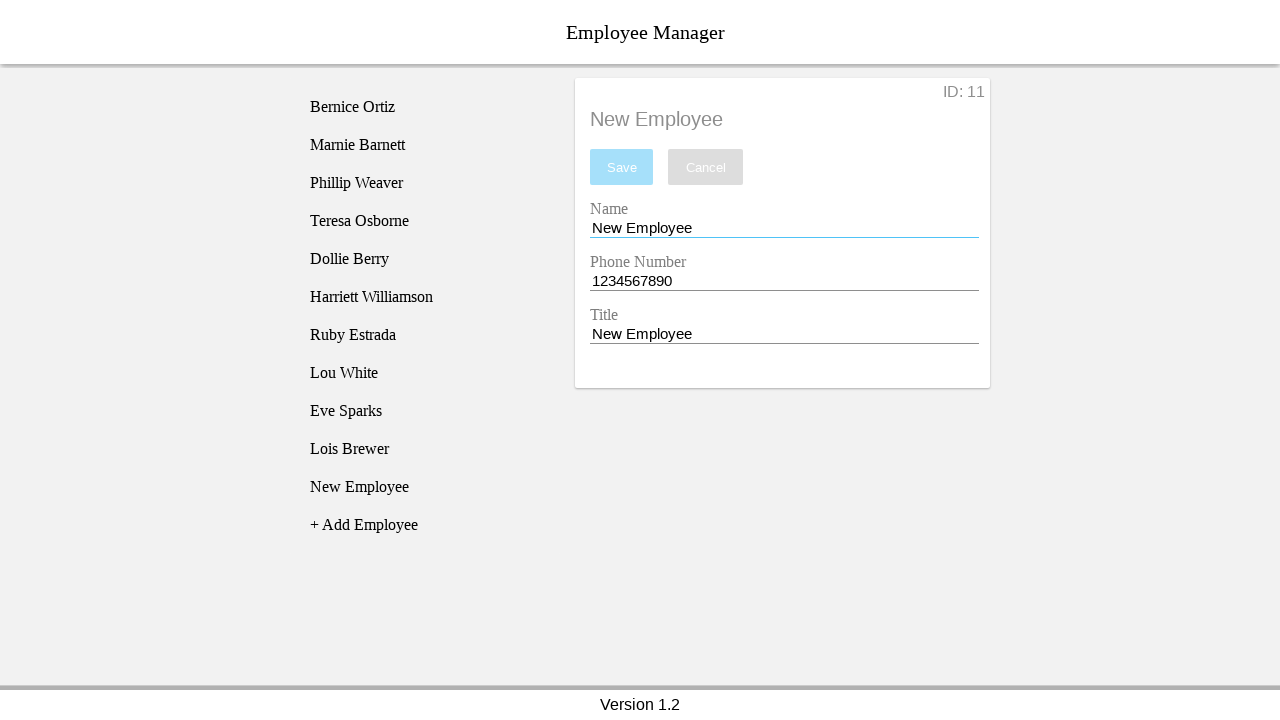

Filled name field with 'John Smith' on input[name="nameEntry"]
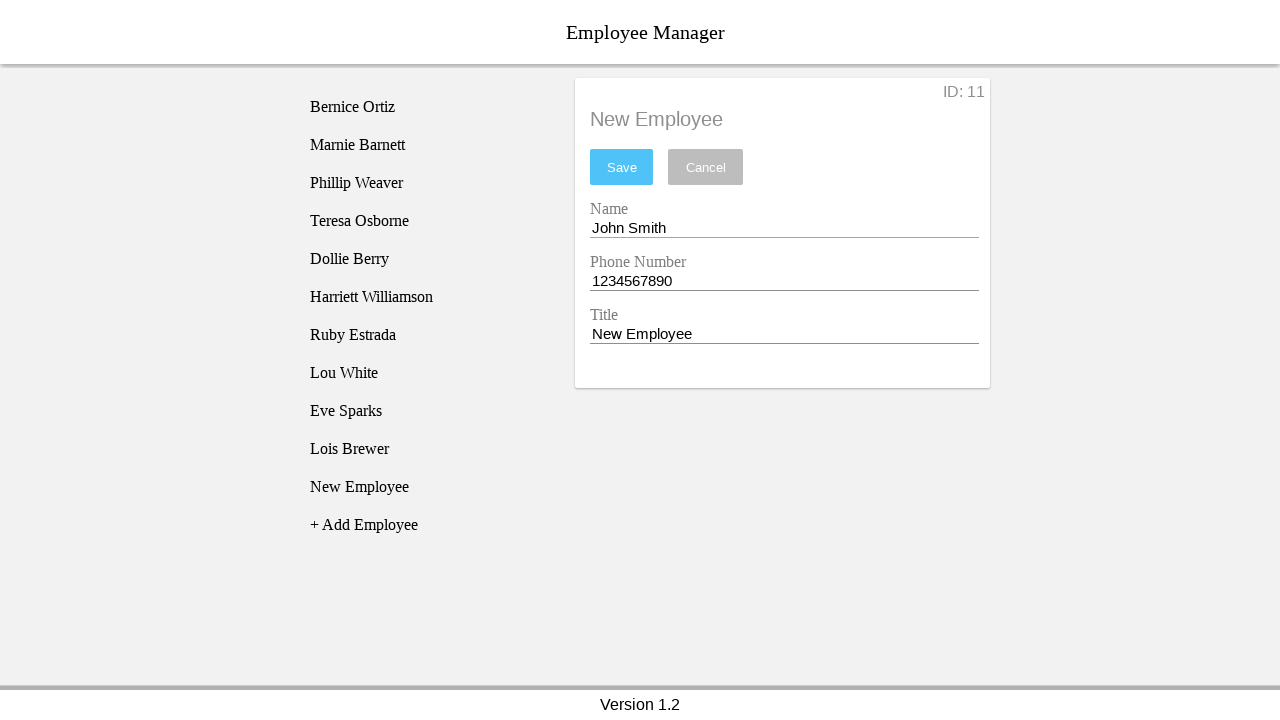

Clicked on phone input field at (784, 281) on input[name="phoneEntry"]
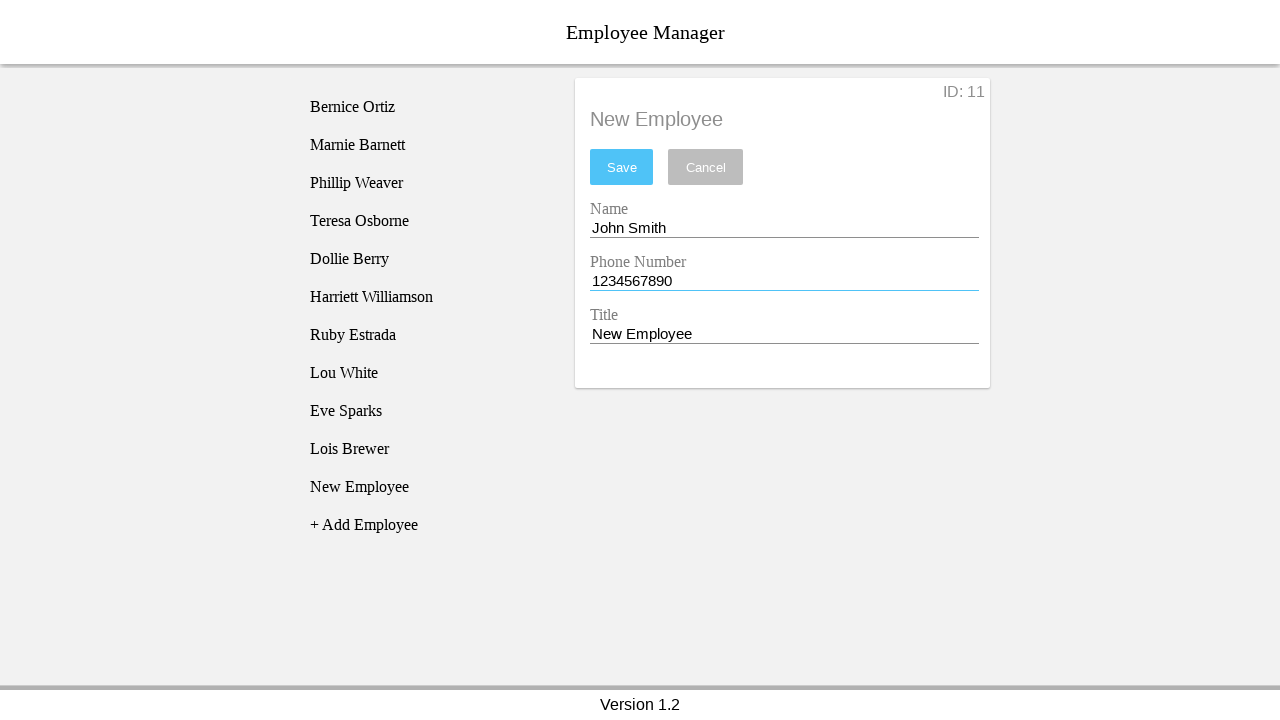

Filled phone field with '555-123-4567' on input[name="phoneEntry"]
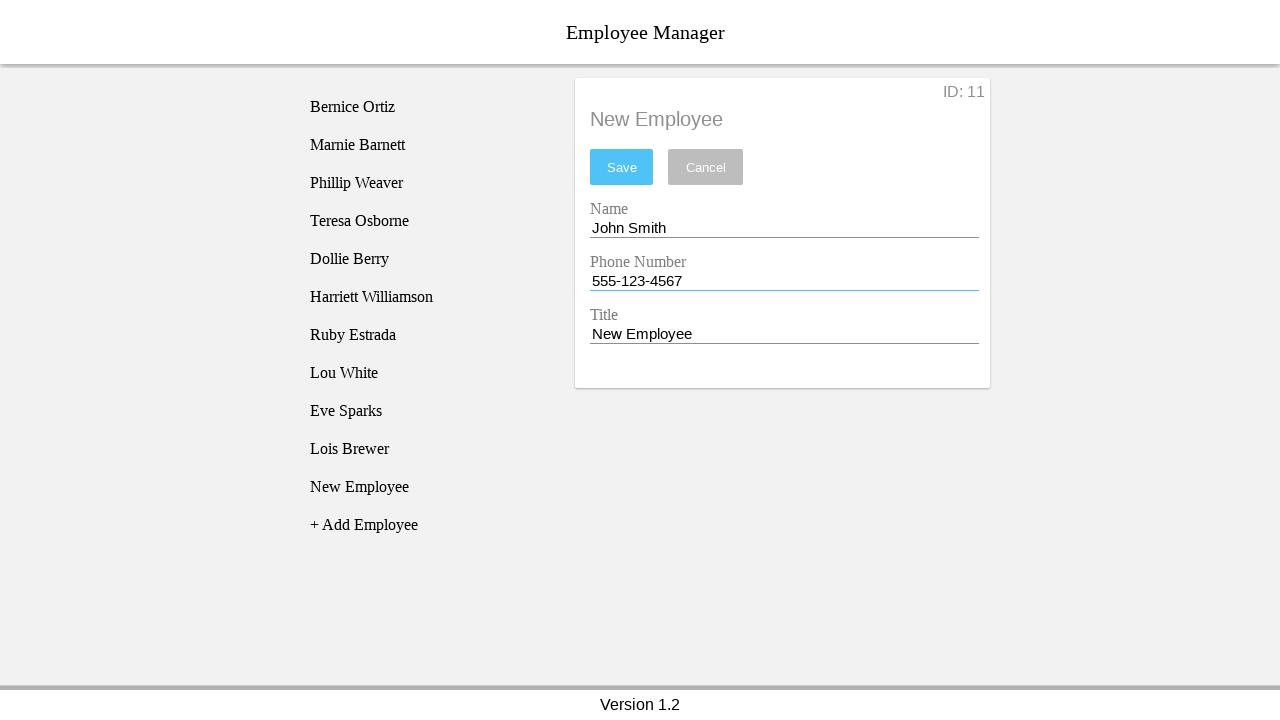

Clicked on title input field at (784, 334) on input[name="titleEntry"]
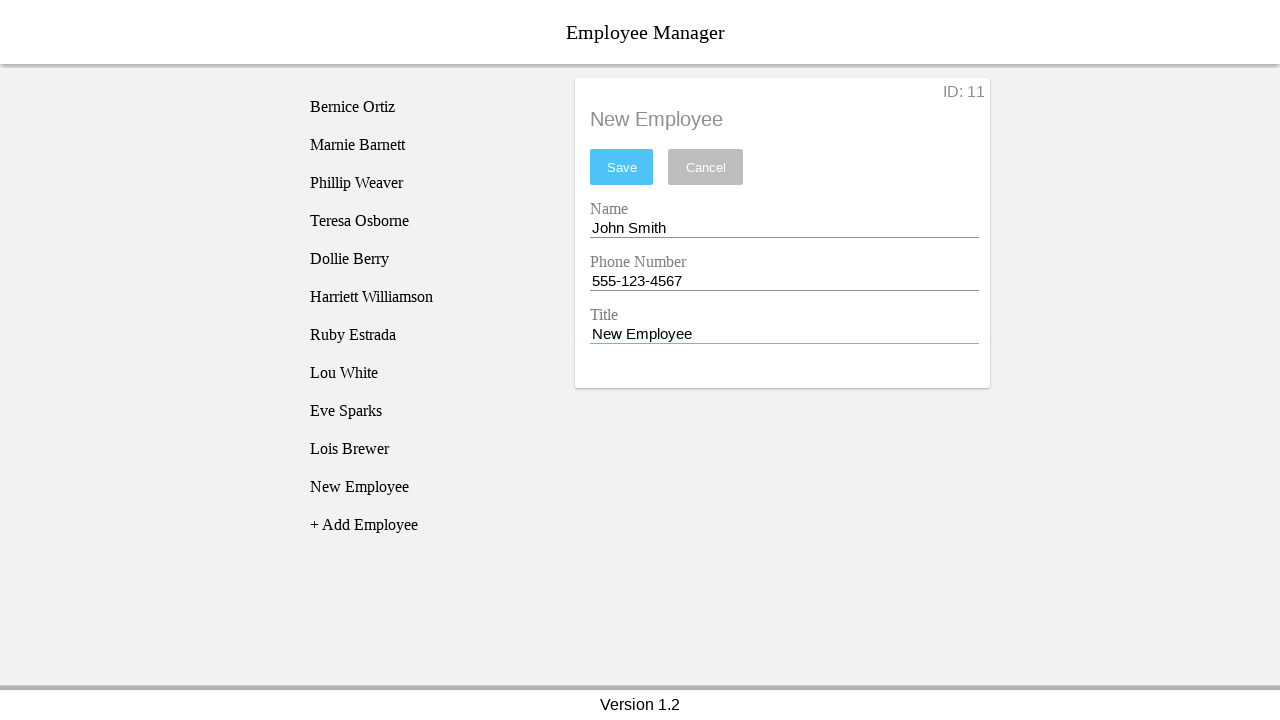

Filled title field with 'Software Engineer' on input[name="titleEntry"]
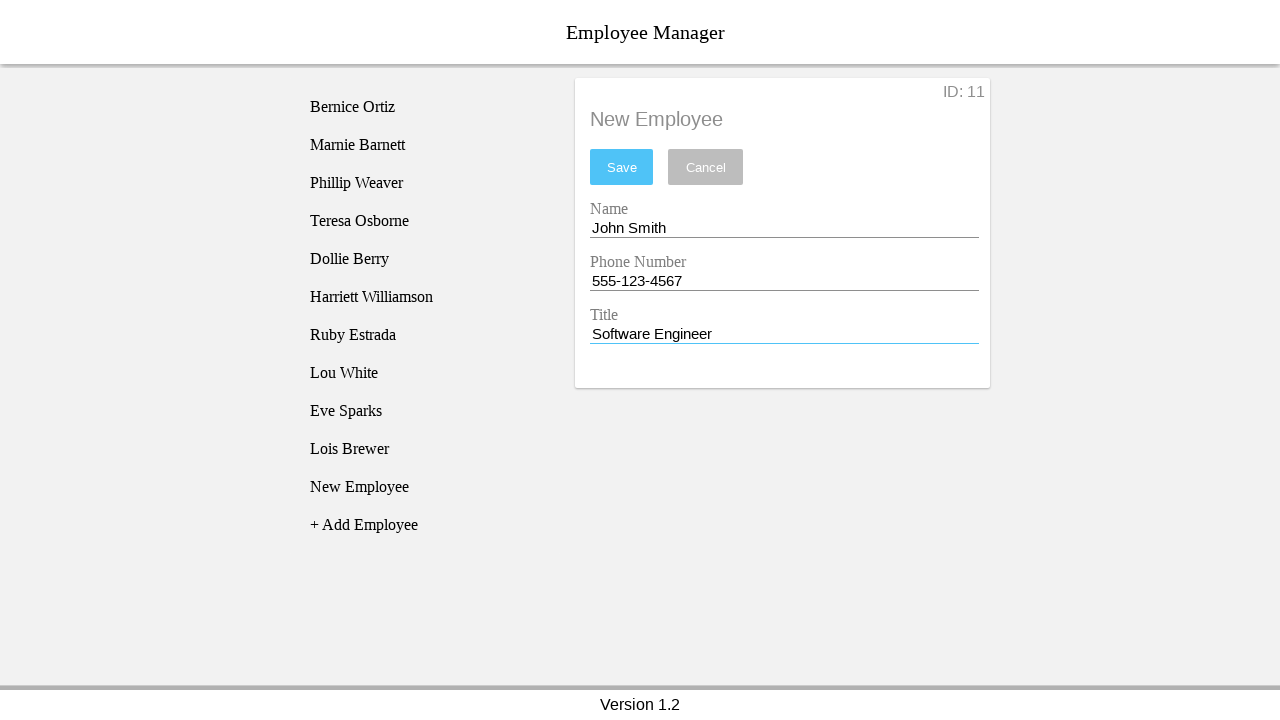

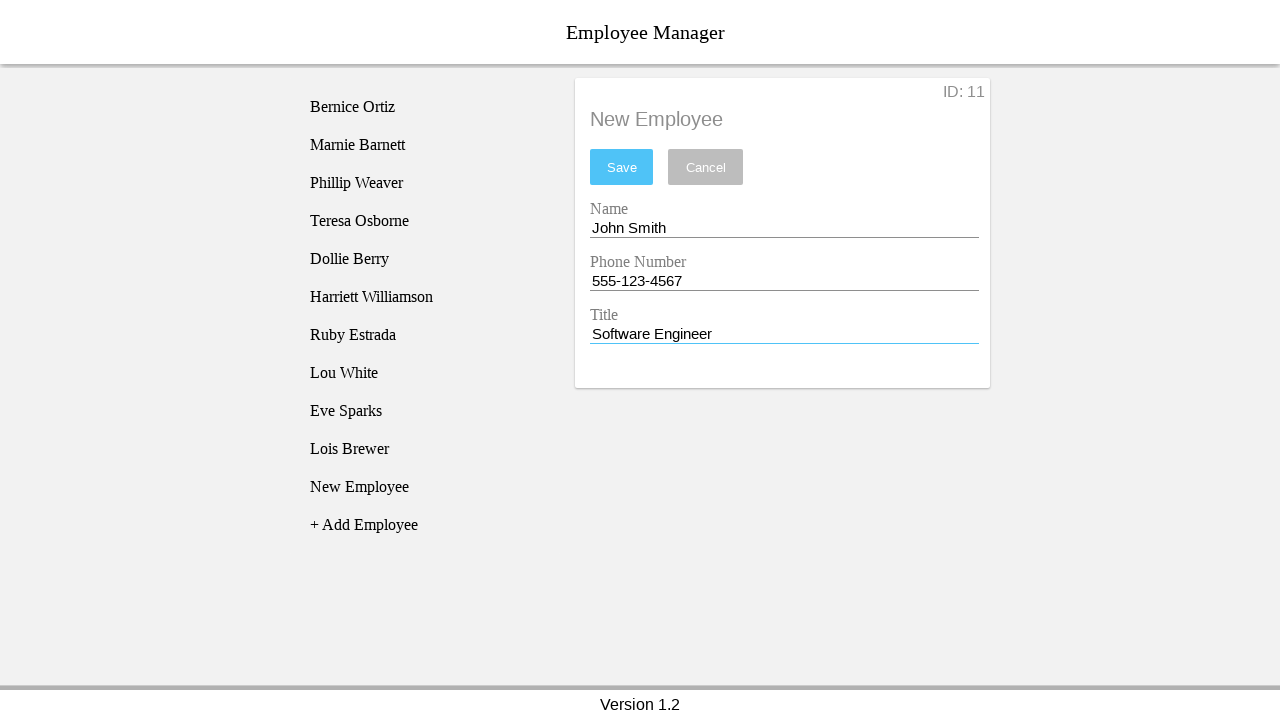